Tests JavaScript alert handling by filling a name field, clicking an alert button, and accepting the alert dialog

Starting URL: https://rahulshettyacademy.com/AutomationPractice/

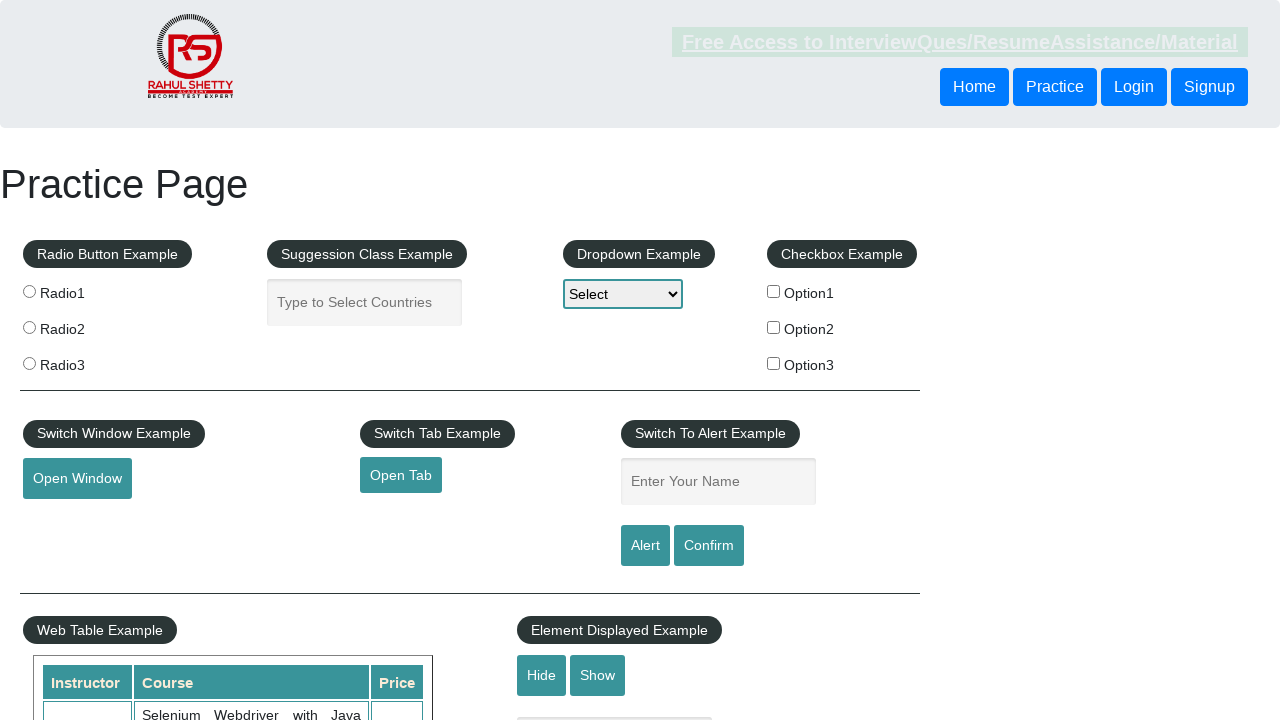

Filled name field with 'selenium' on #name
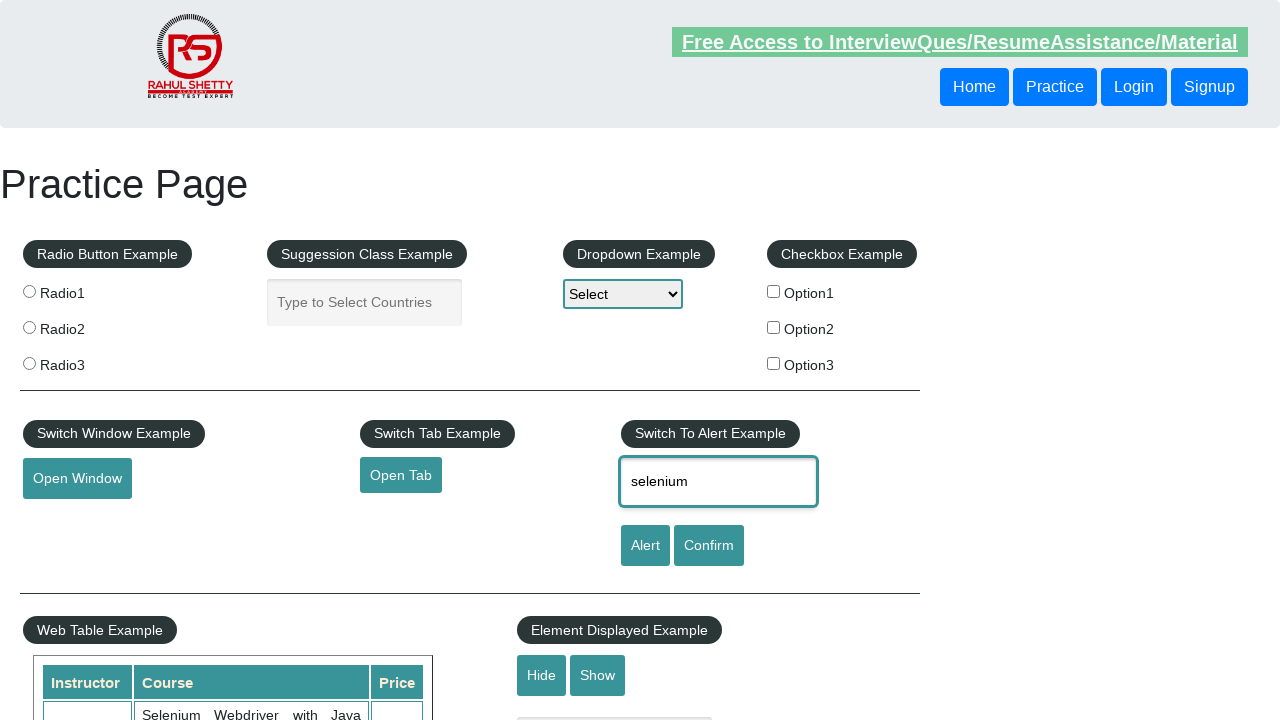

Set up dialog handler to accept alerts
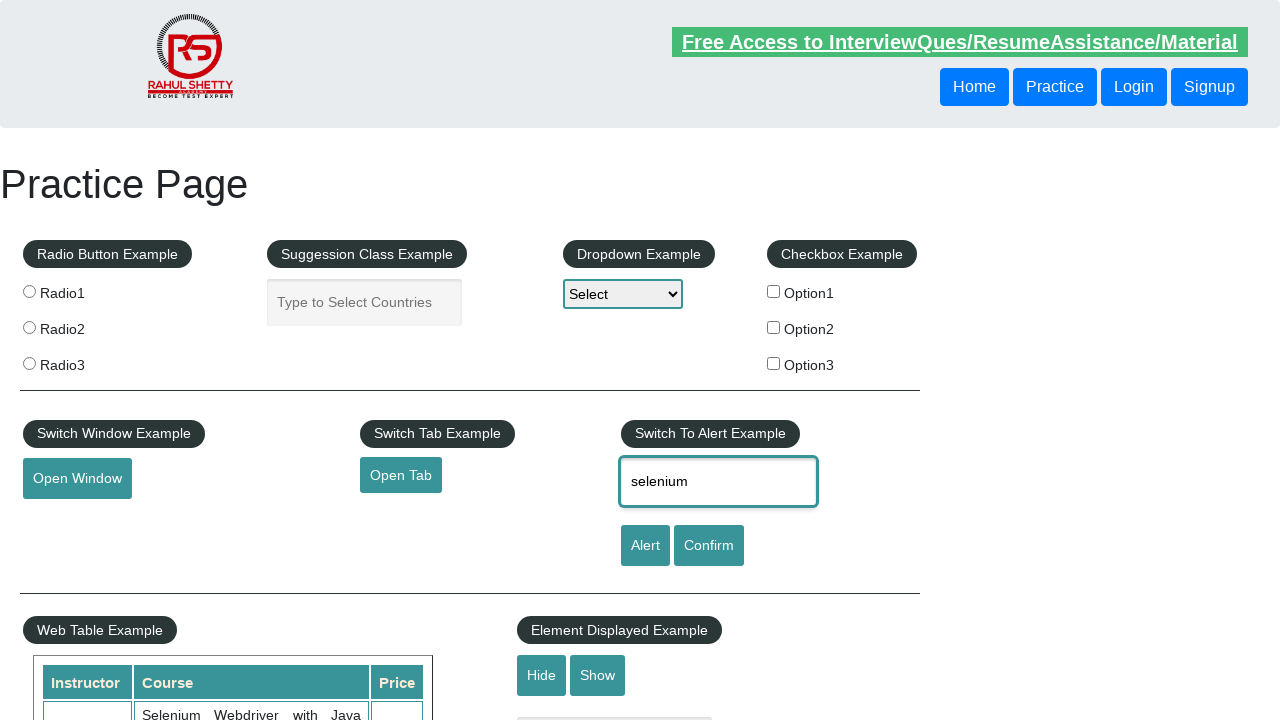

Clicked alert button to trigger JavaScript alert at (645, 546) on #alertbtn
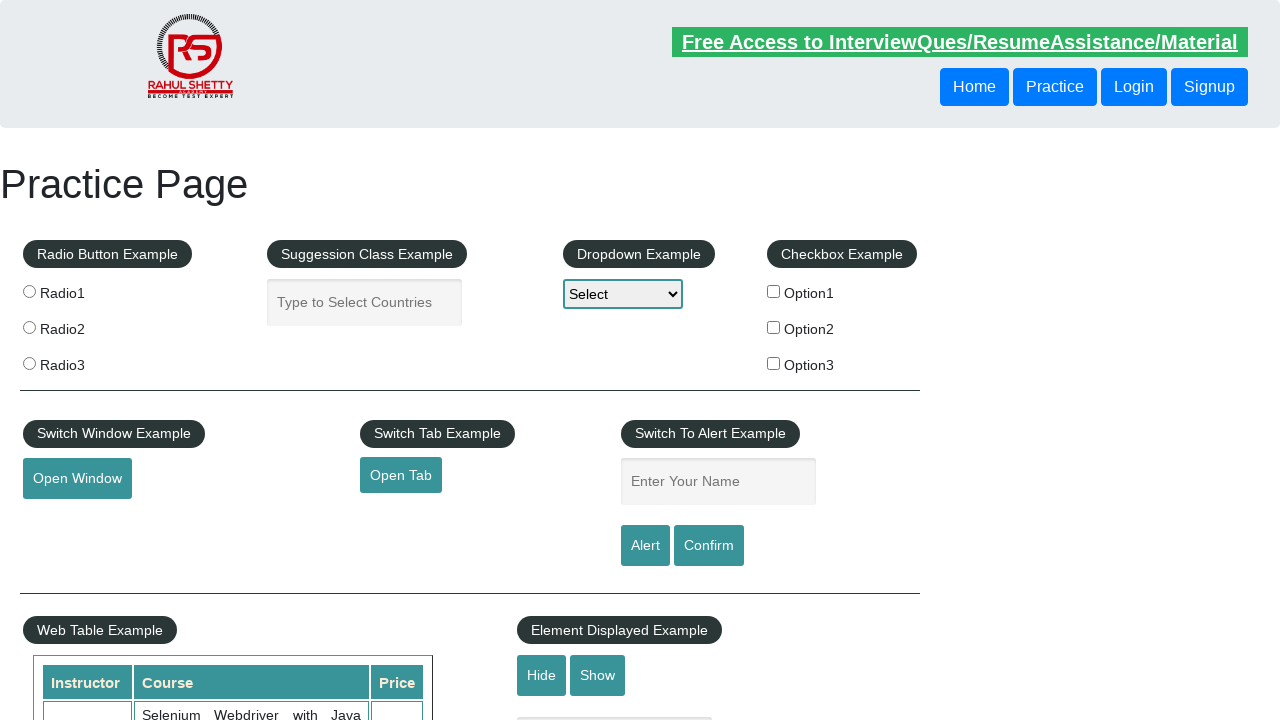

Alert dialog was accepted and handled
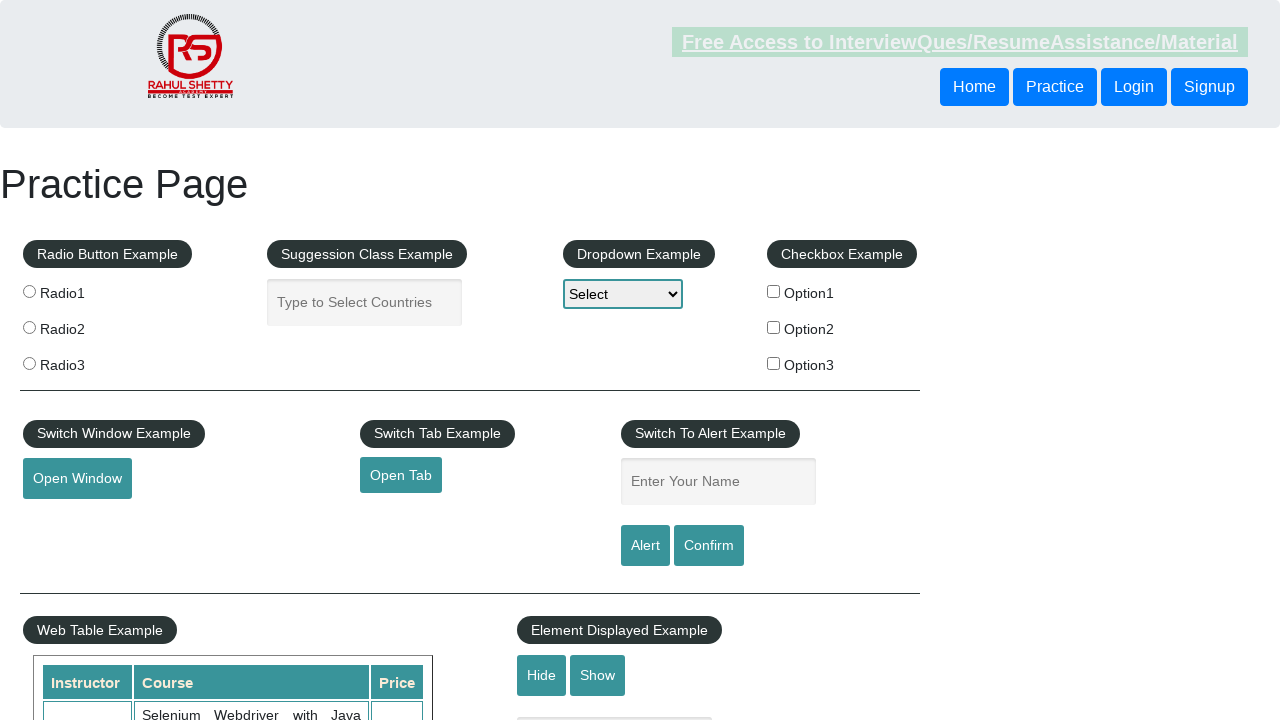

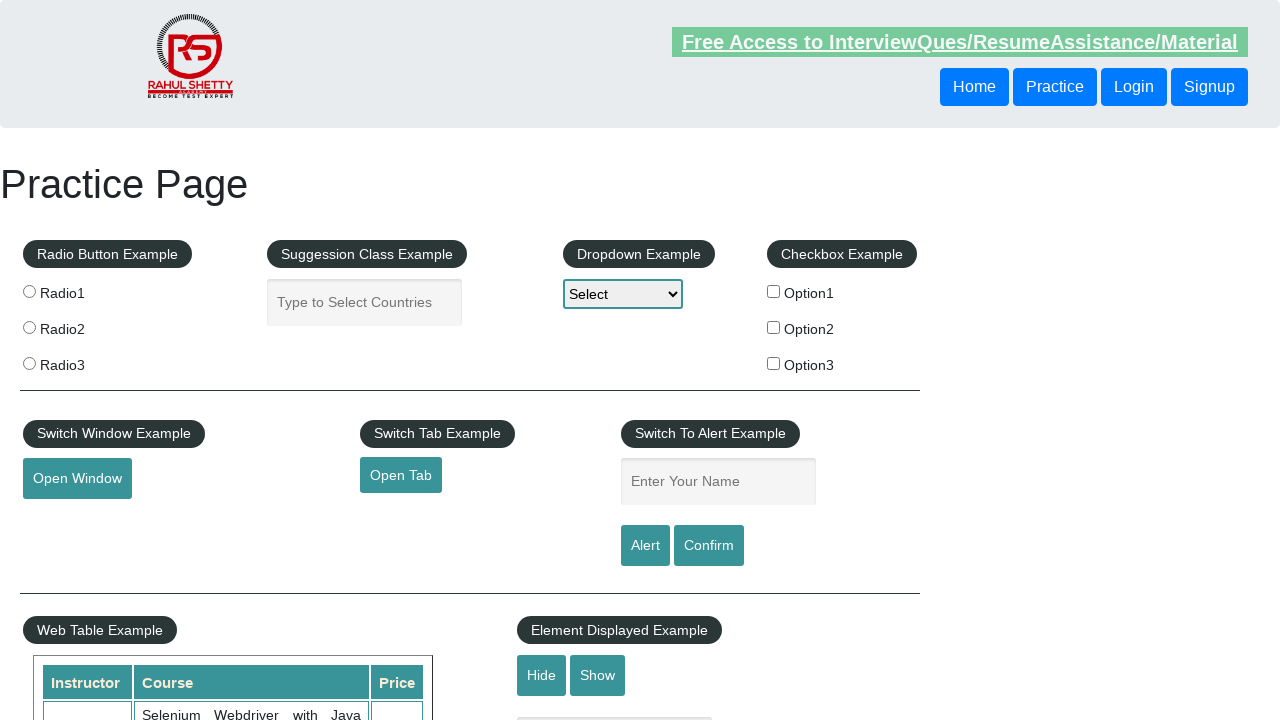